Tests firstName field validation with numeric characters at exactly 10 character length

Starting URL: https://buggy.justtestit.org/register

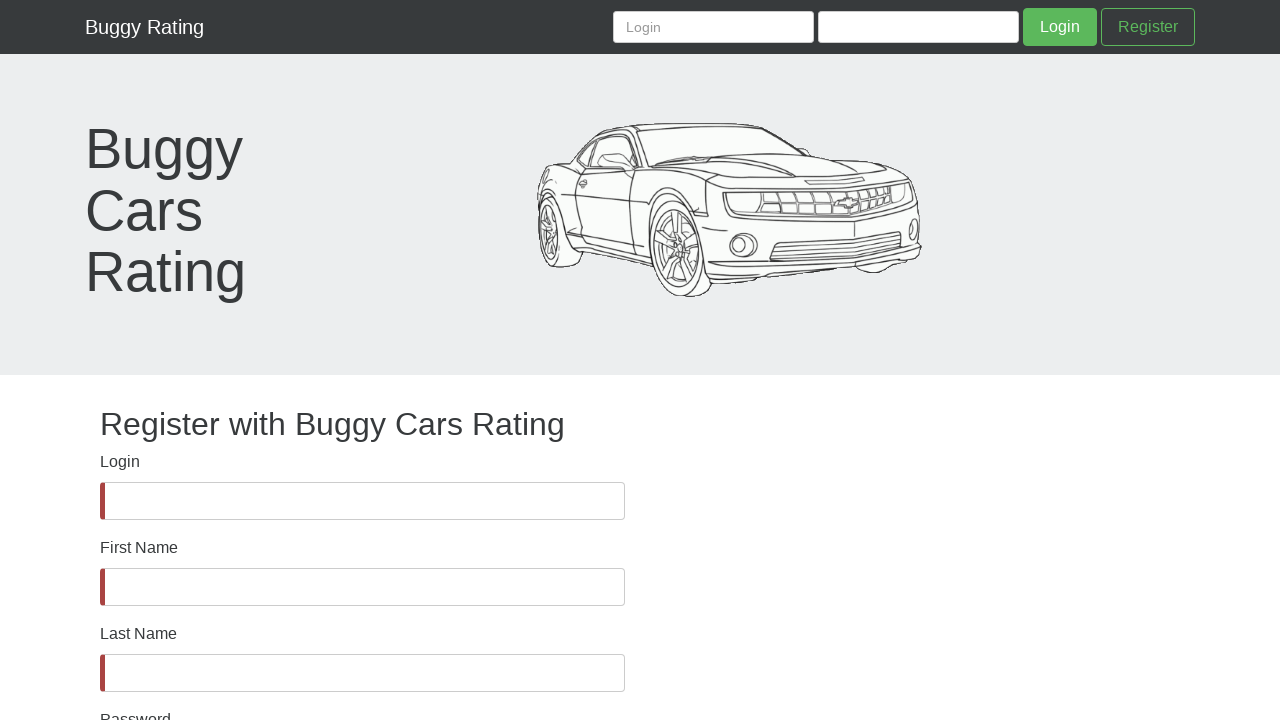

Waited for firstName field to be visible
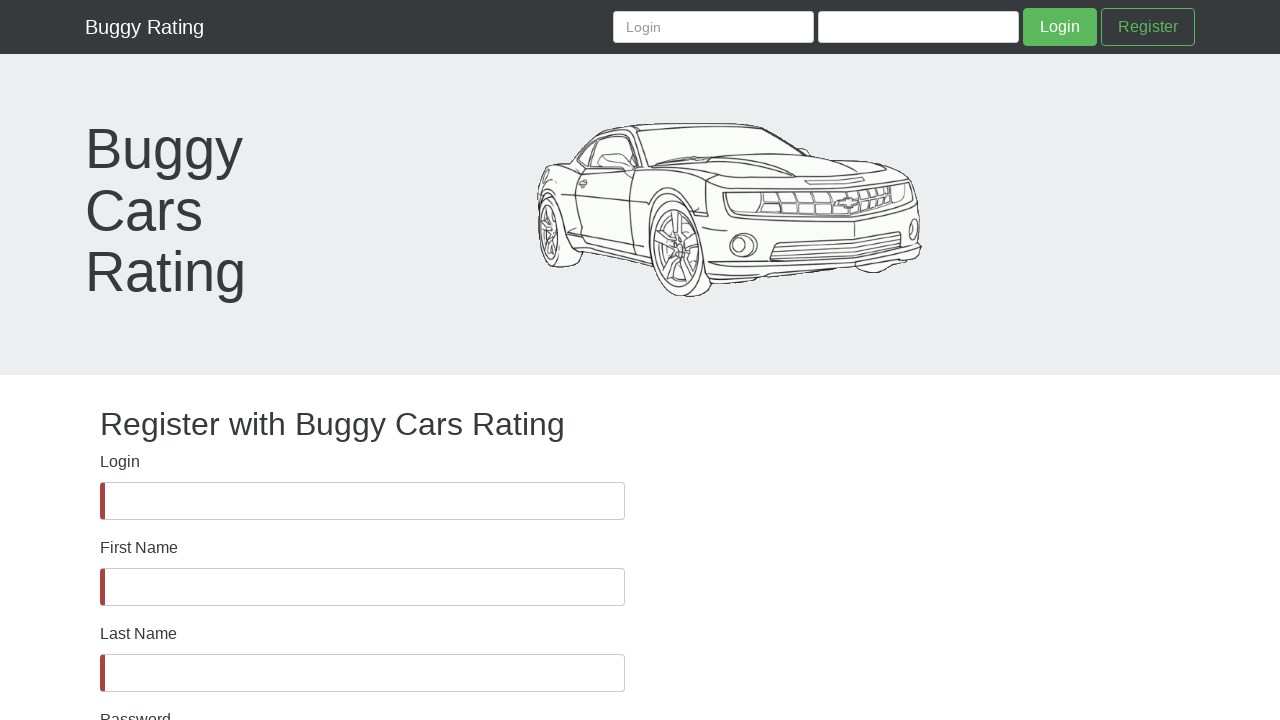

Filled firstName field with 10 numeric characters '7798738377' on #firstName
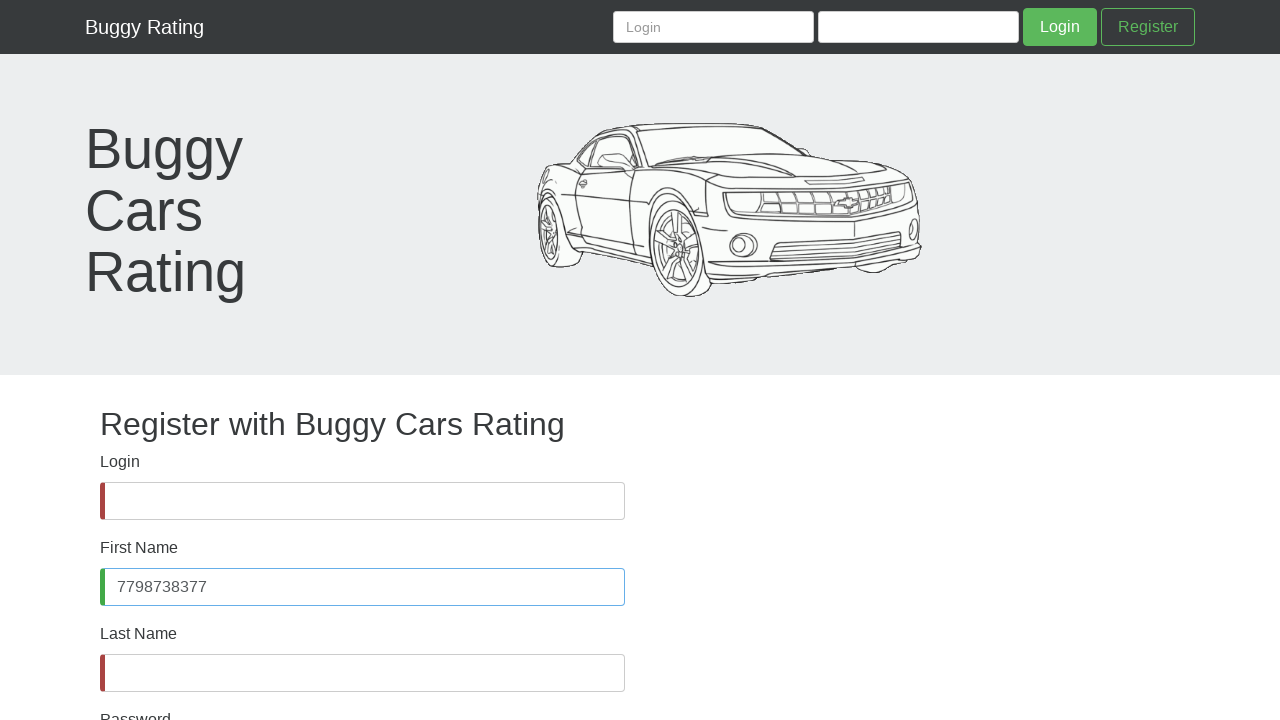

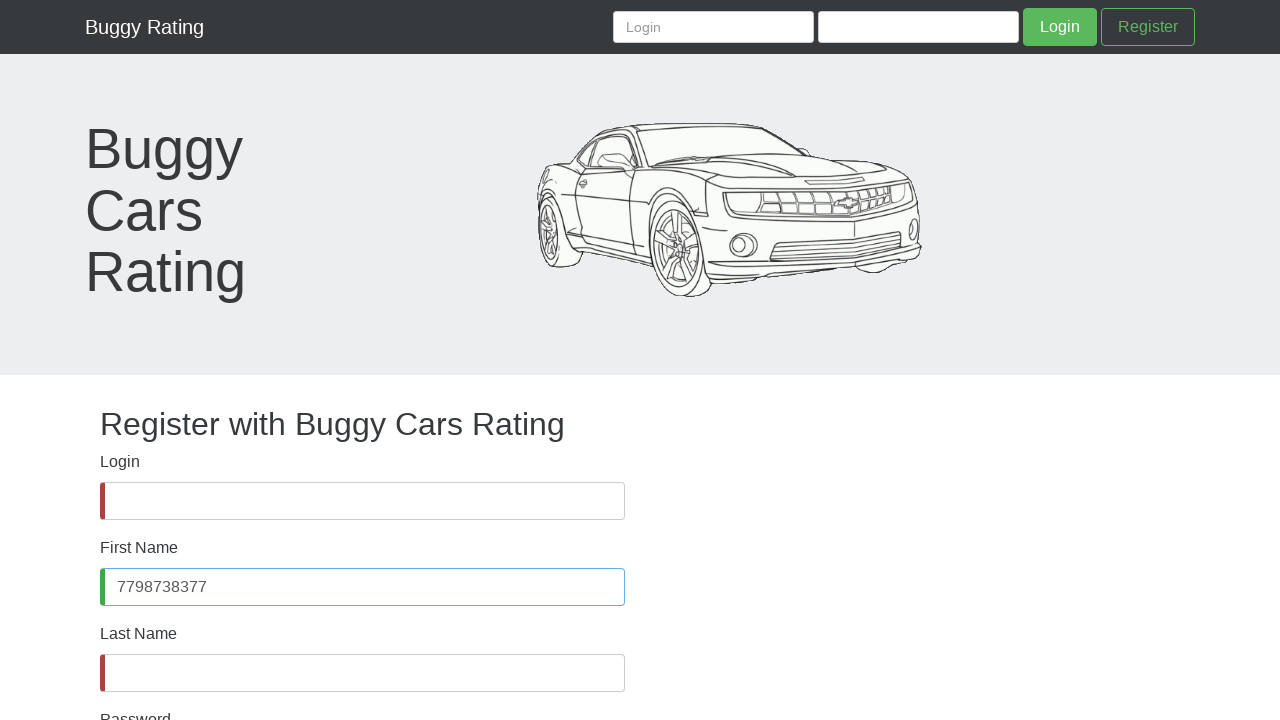